Tests dynamic loading behavior by clicking on Example 2 link, clicking start button, and verifying that a dynamically rendered element appears after loading

Starting URL: https://the-internet.herokuapp.com/dynamic_loading

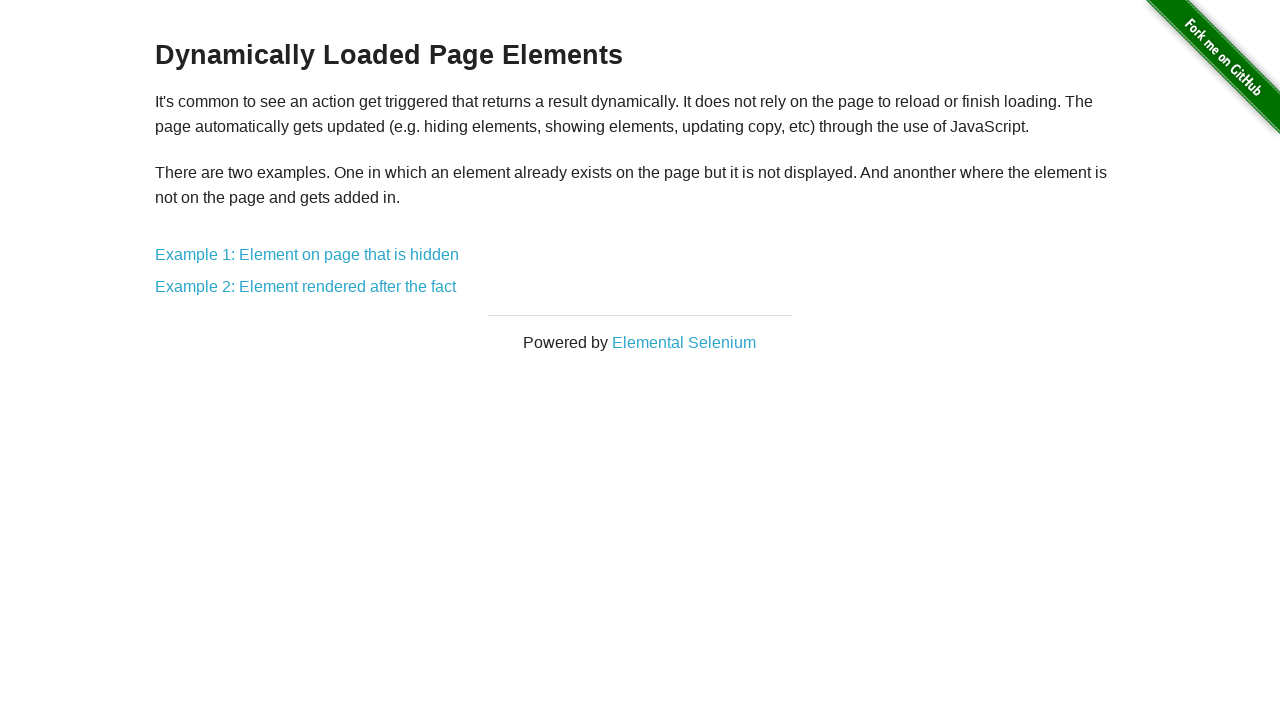

Clicked on 'Example 2: Element rendered after the fact' link at (306, 287) on text=Example 2: Element rendered after the fact
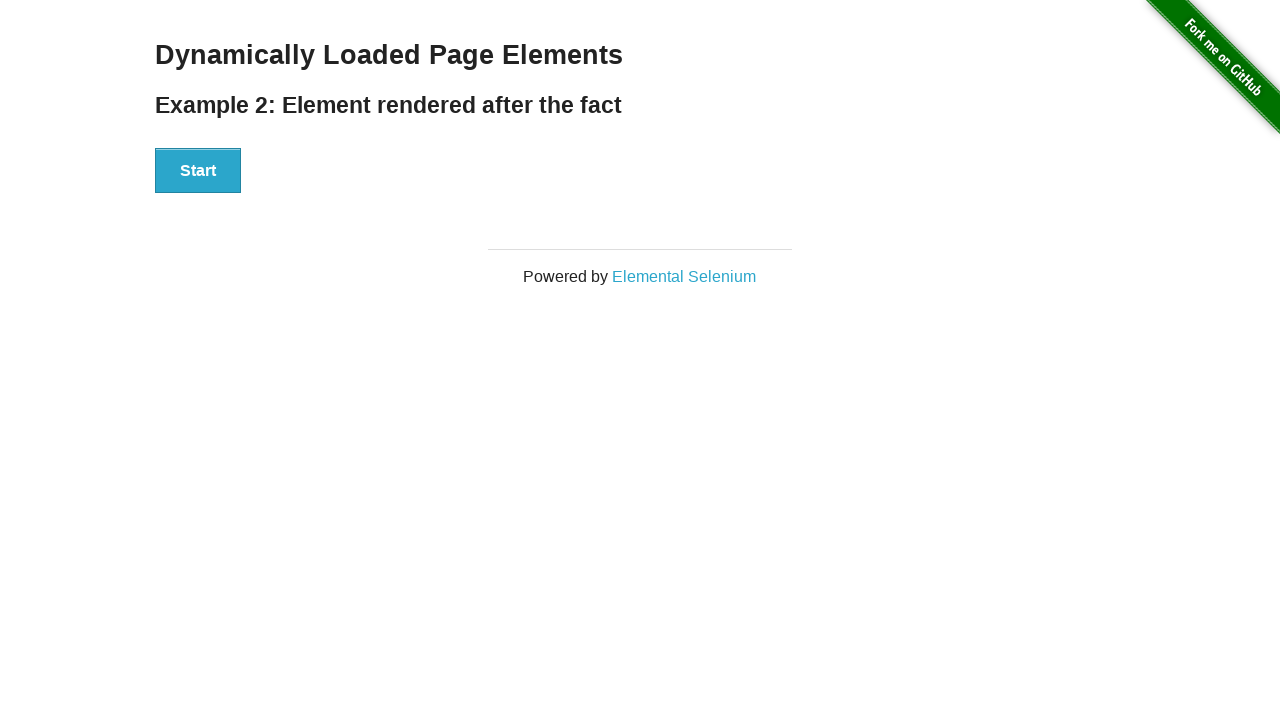

Button element loaded on the page
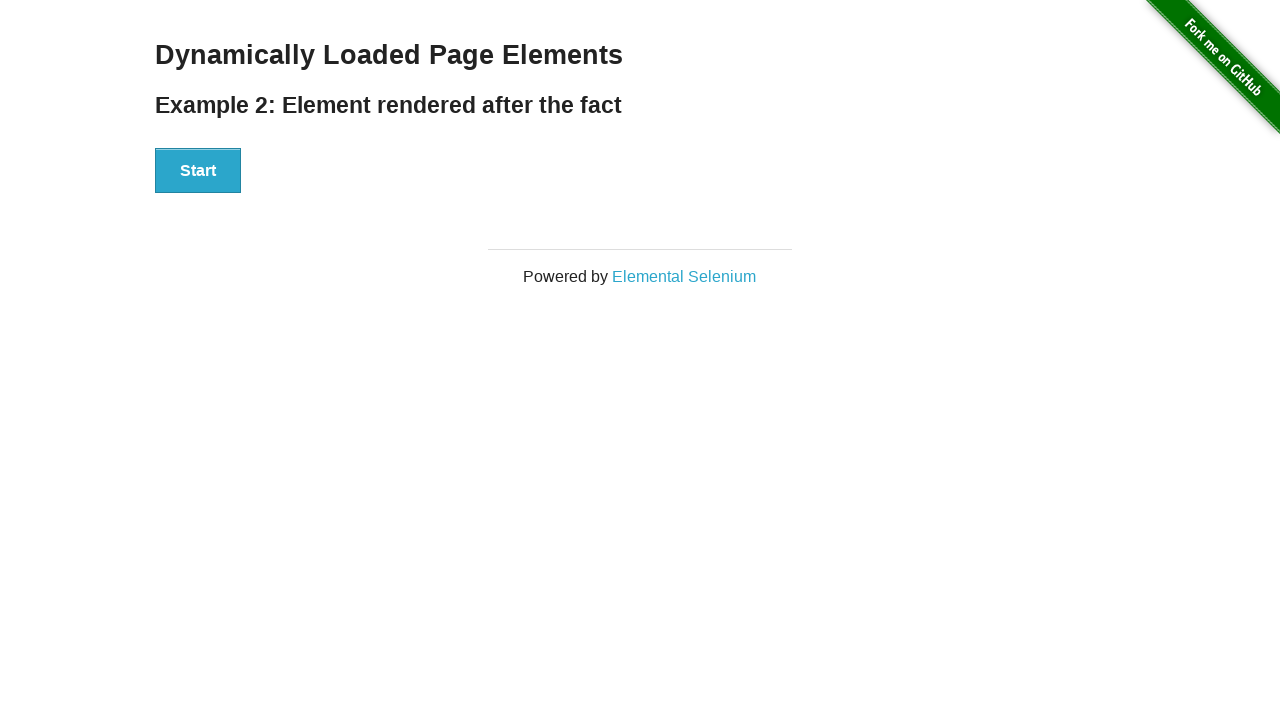

Clicked the start button to trigger dynamic loading at (198, 171) on button
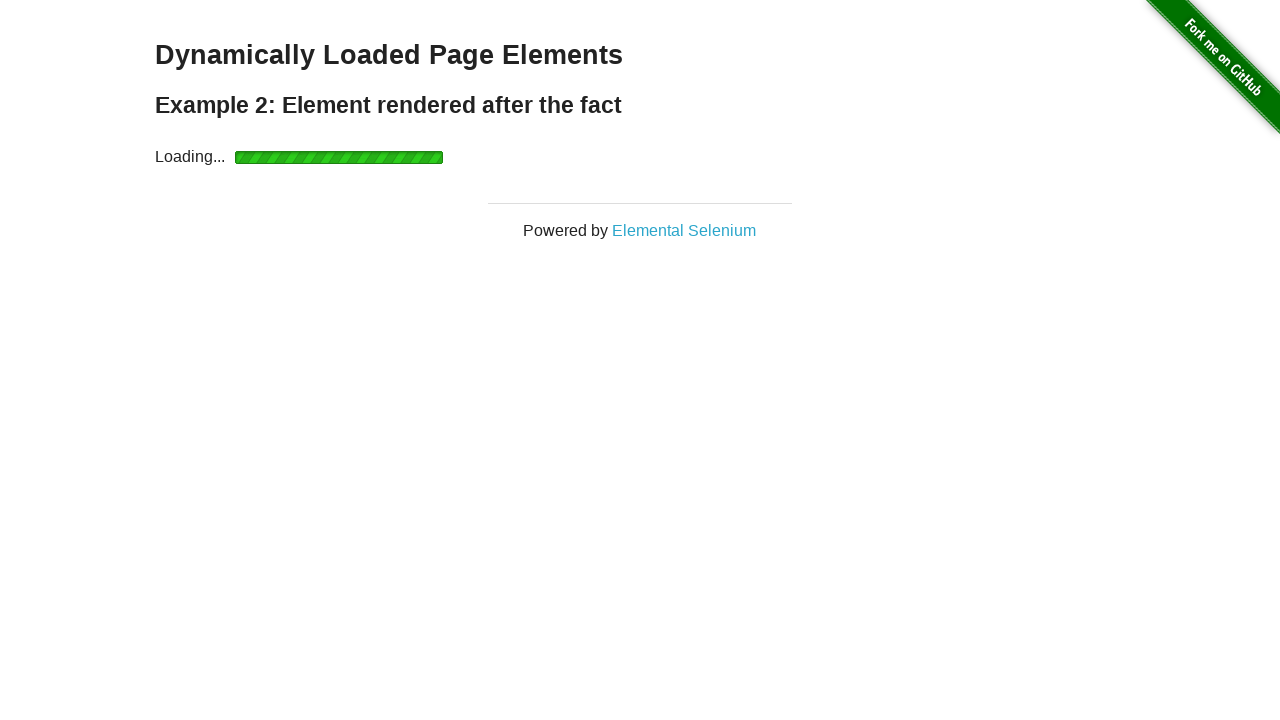

Dynamic element 'Hello World!' appeared and became visible
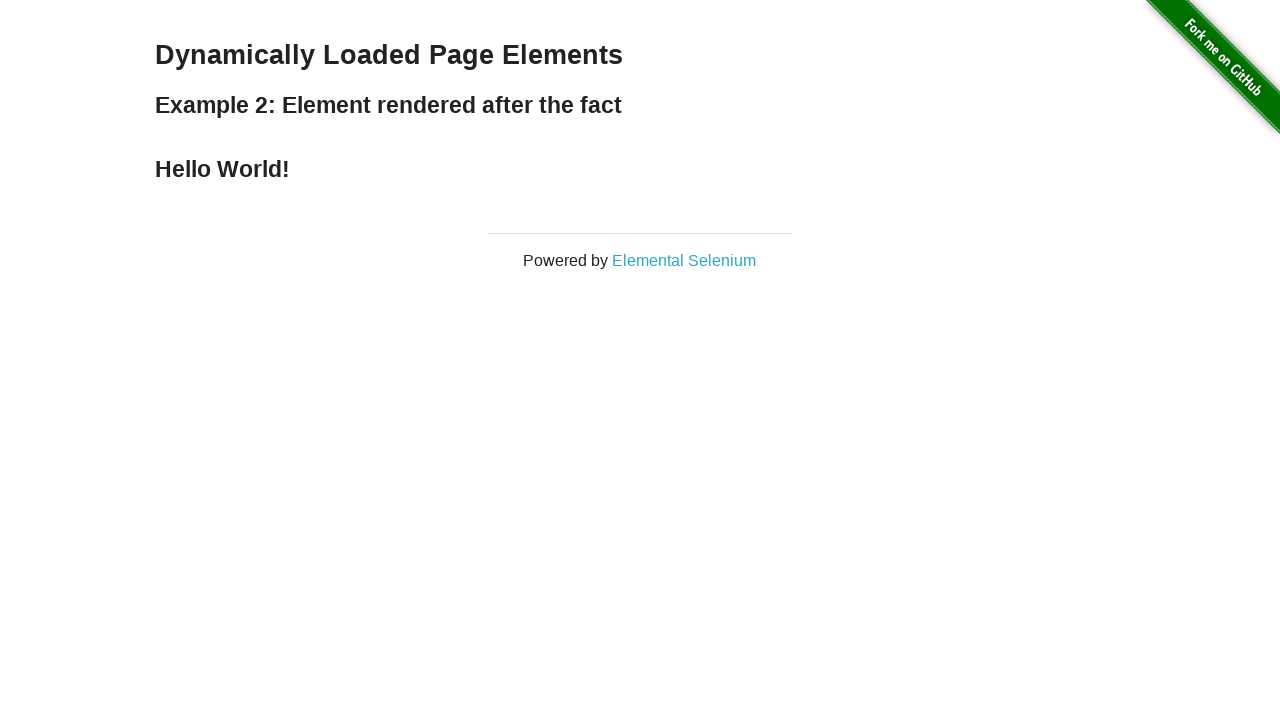

Verified that 'Hello World!' element is visible
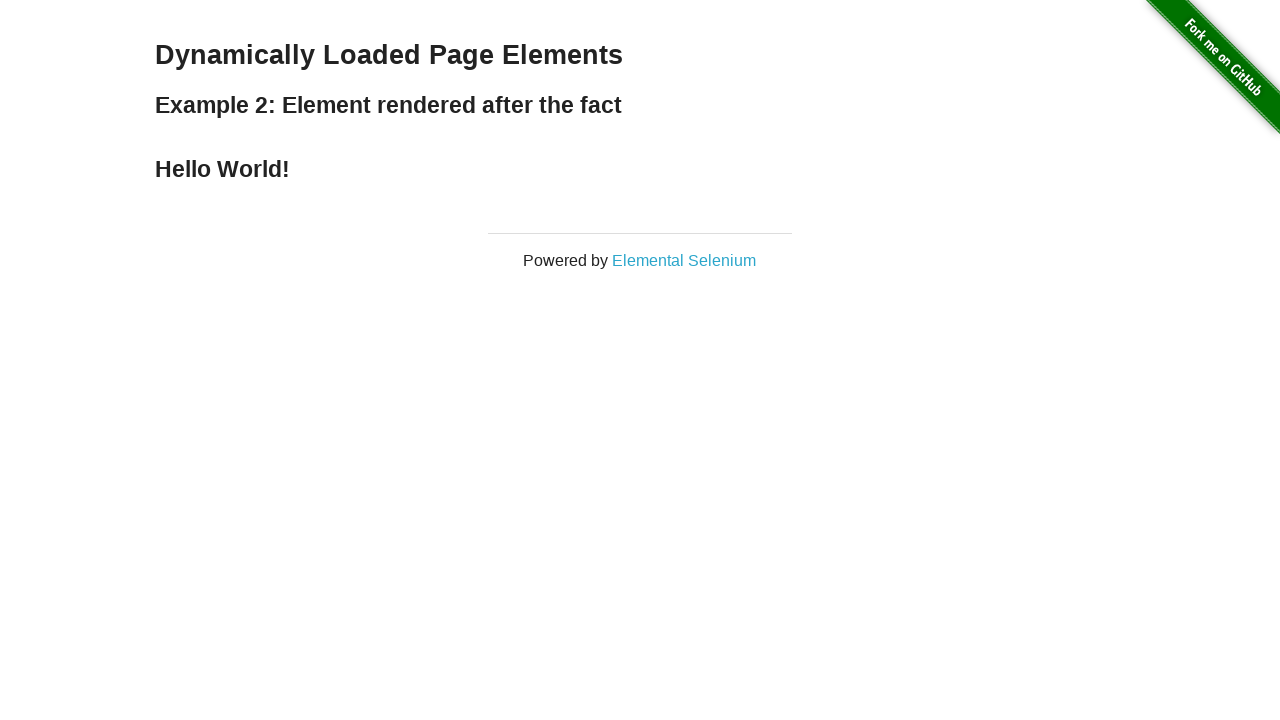

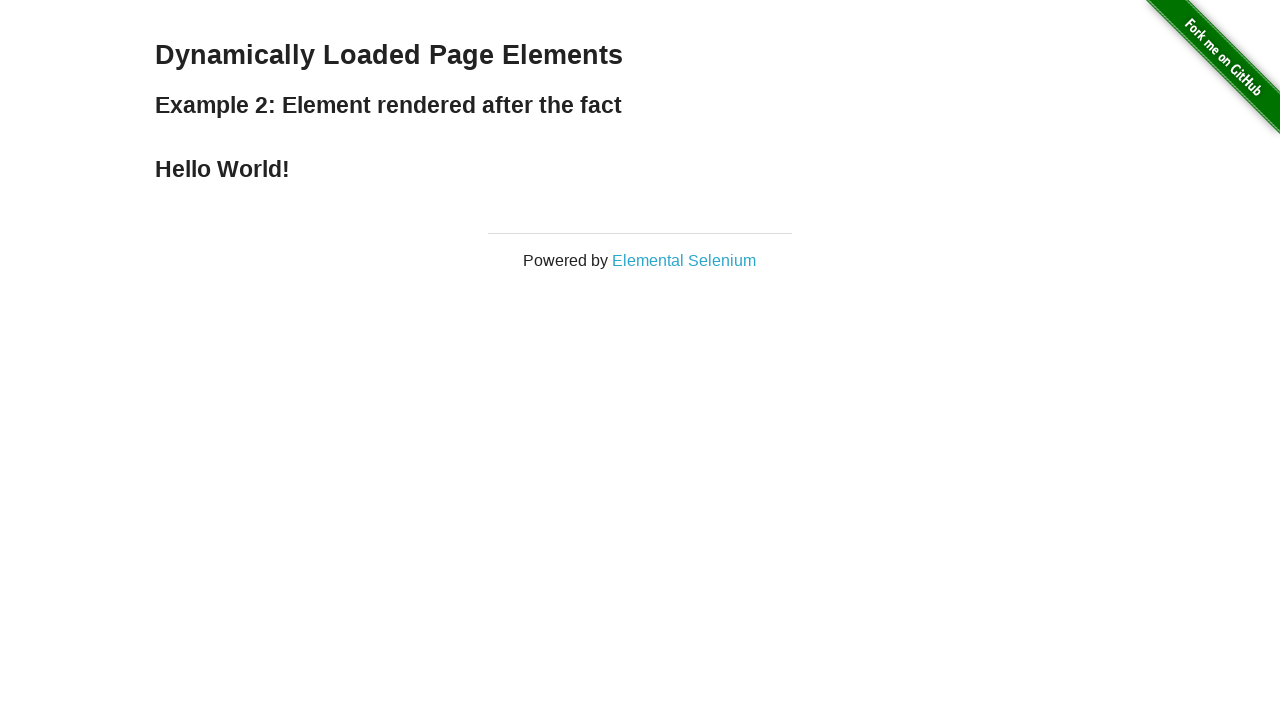